Checks for Swedish embassy appointment availability by selecting appointment type and number of persons from dropdowns, then clicking continue to see if appointments are available.

Starting URL: https://www.migrationsverket.se/ansokanbokning/valjtyp?0&enhet=U0586&sprak=en&callback=https:/www.swedenabroad.se

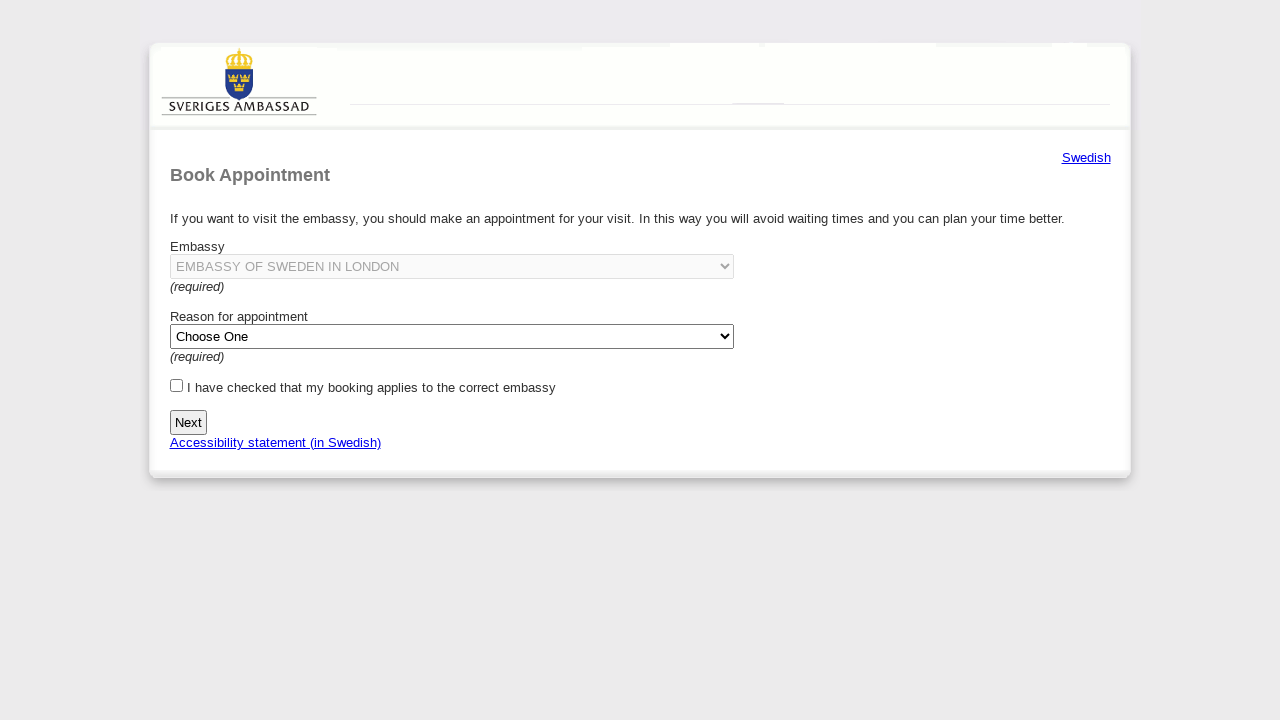

Selected appointment type (visa type) from dropdown on #viseringstyp
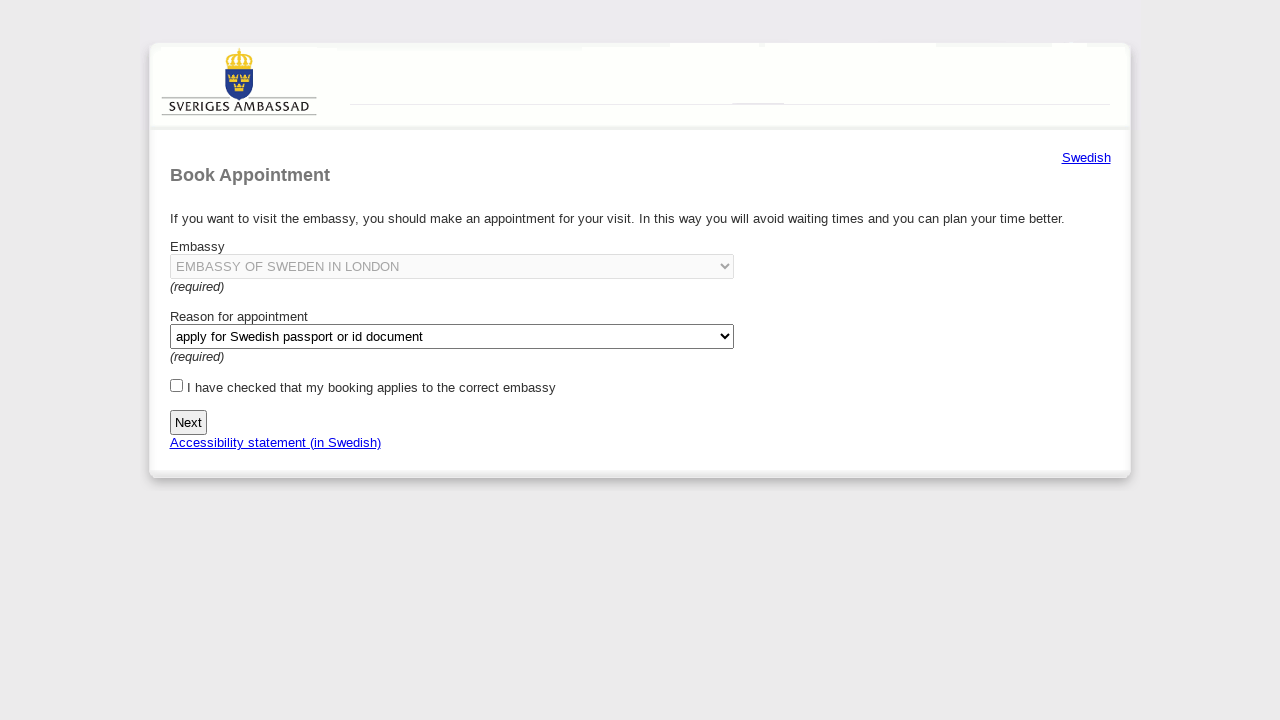

Waited for number of persons selector to appear
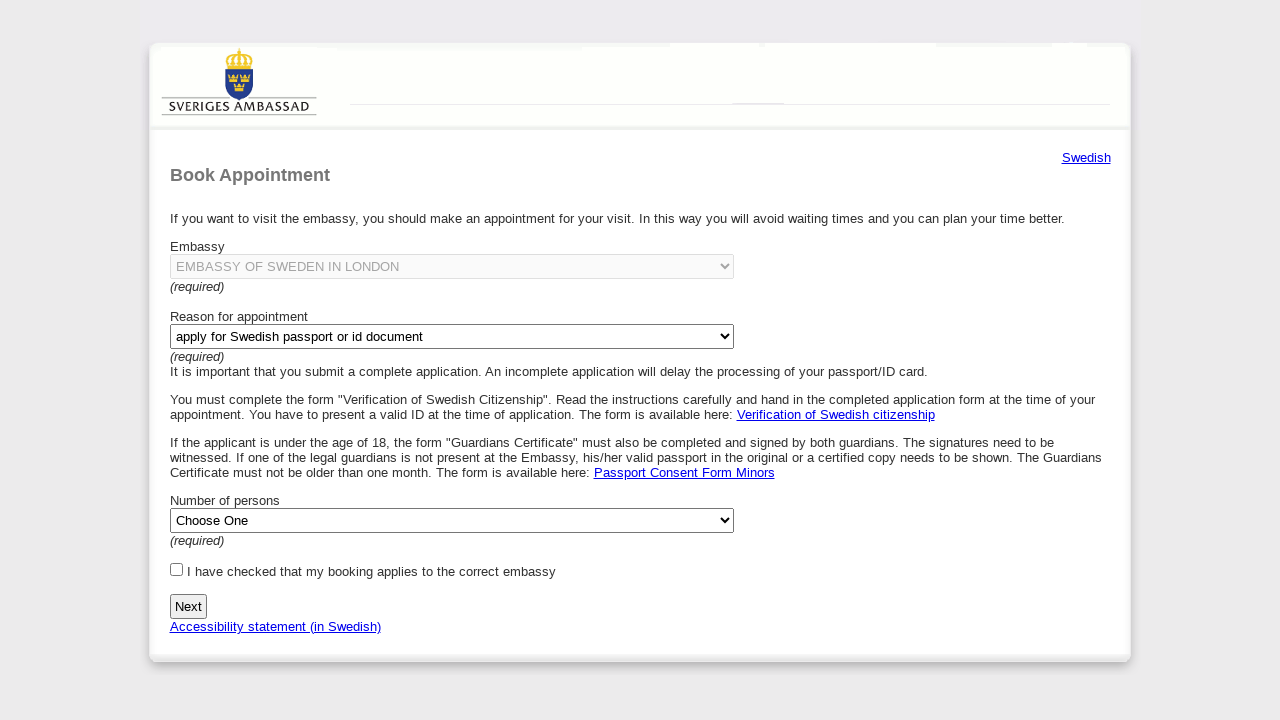

Selected number of persons from dropdown on #antalpersoner
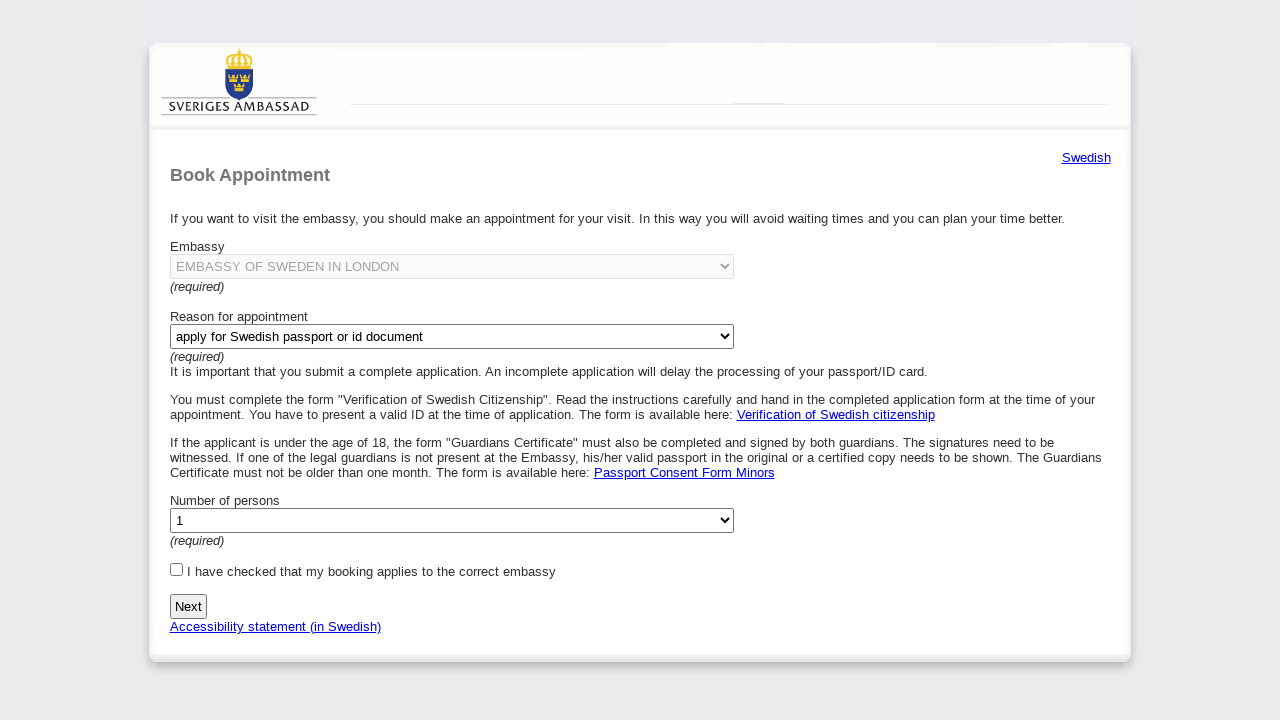

Waited for form to update after selection
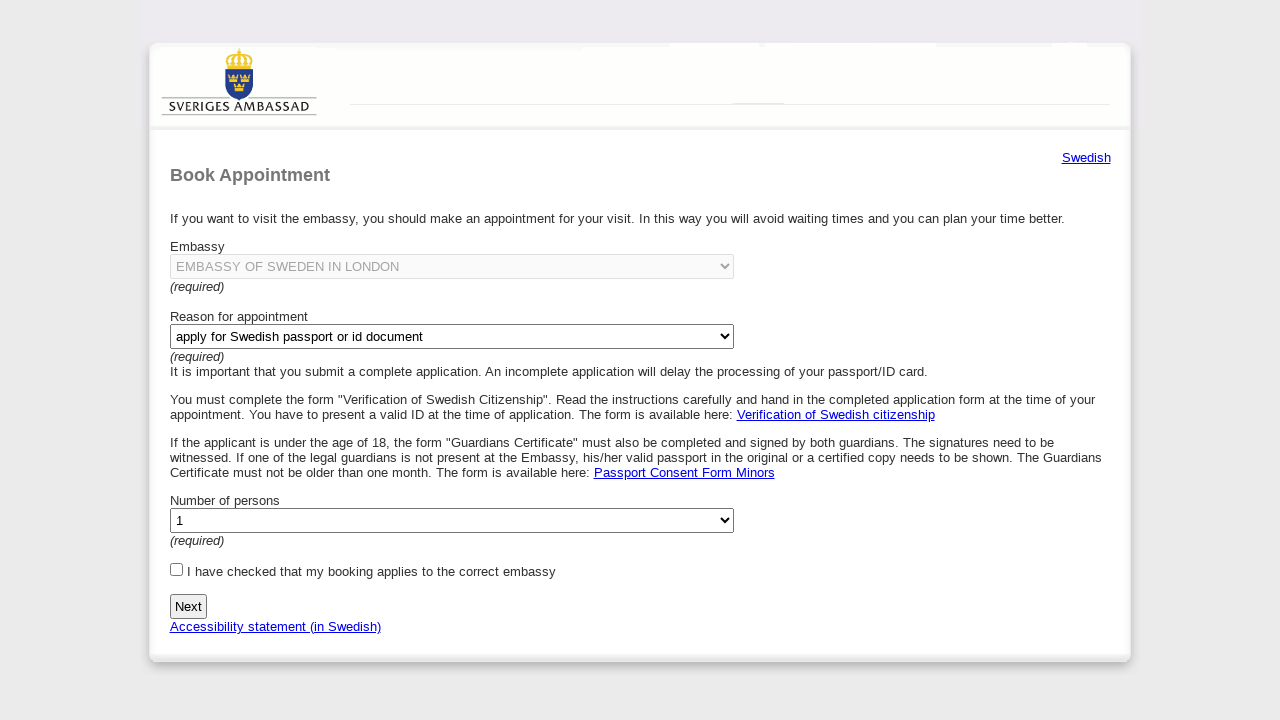

Clicked continue button to check appointment availability at (188, 606) on input[name='fortsatt']
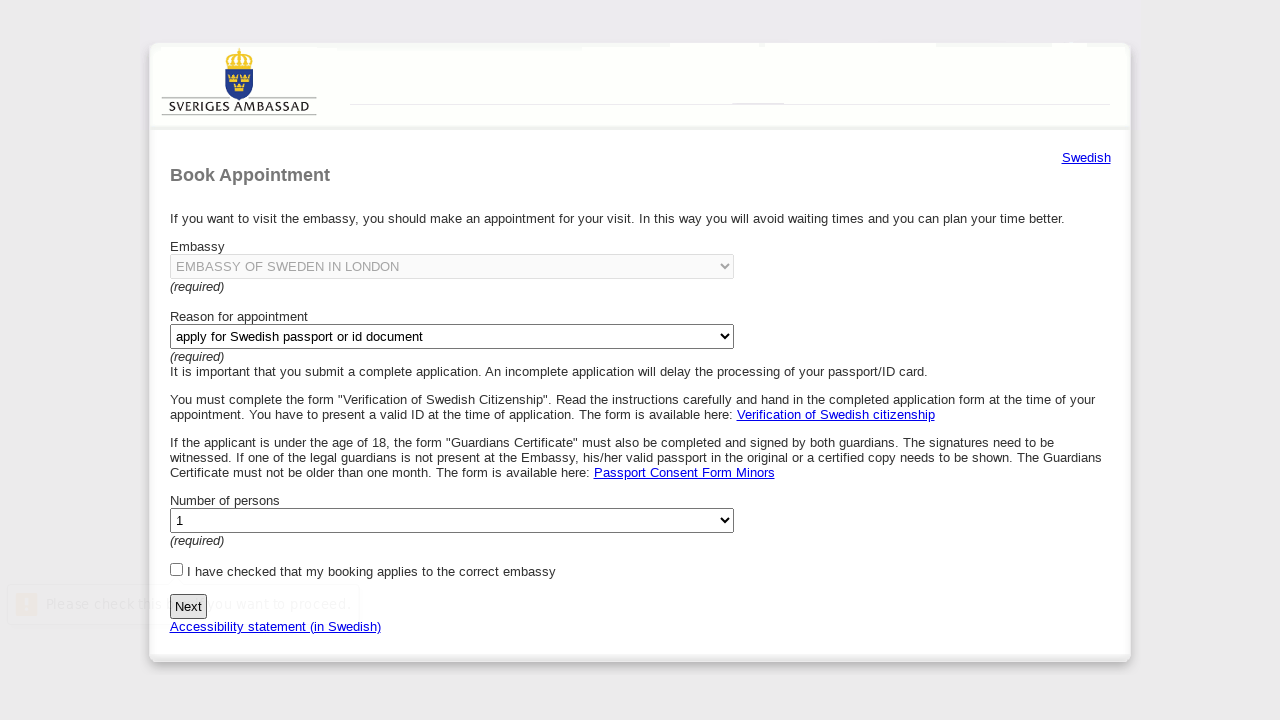

Waited for response from server
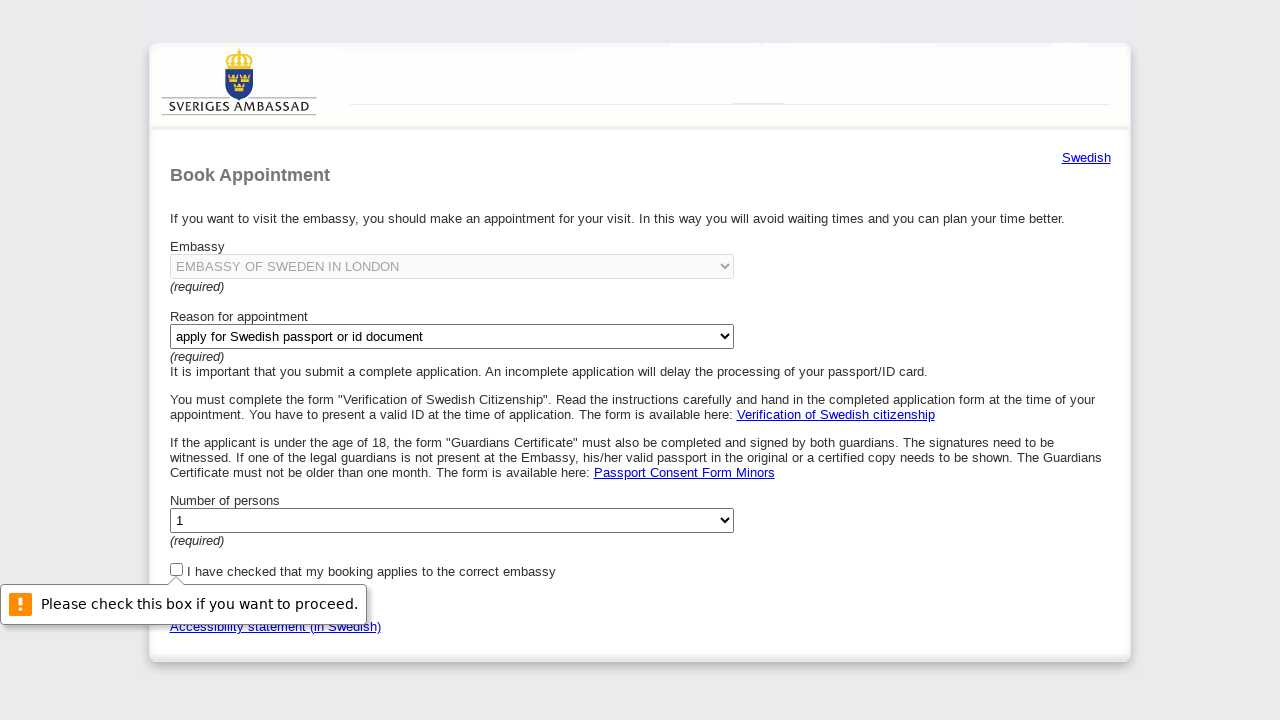

No error panel detected - appointments may be available
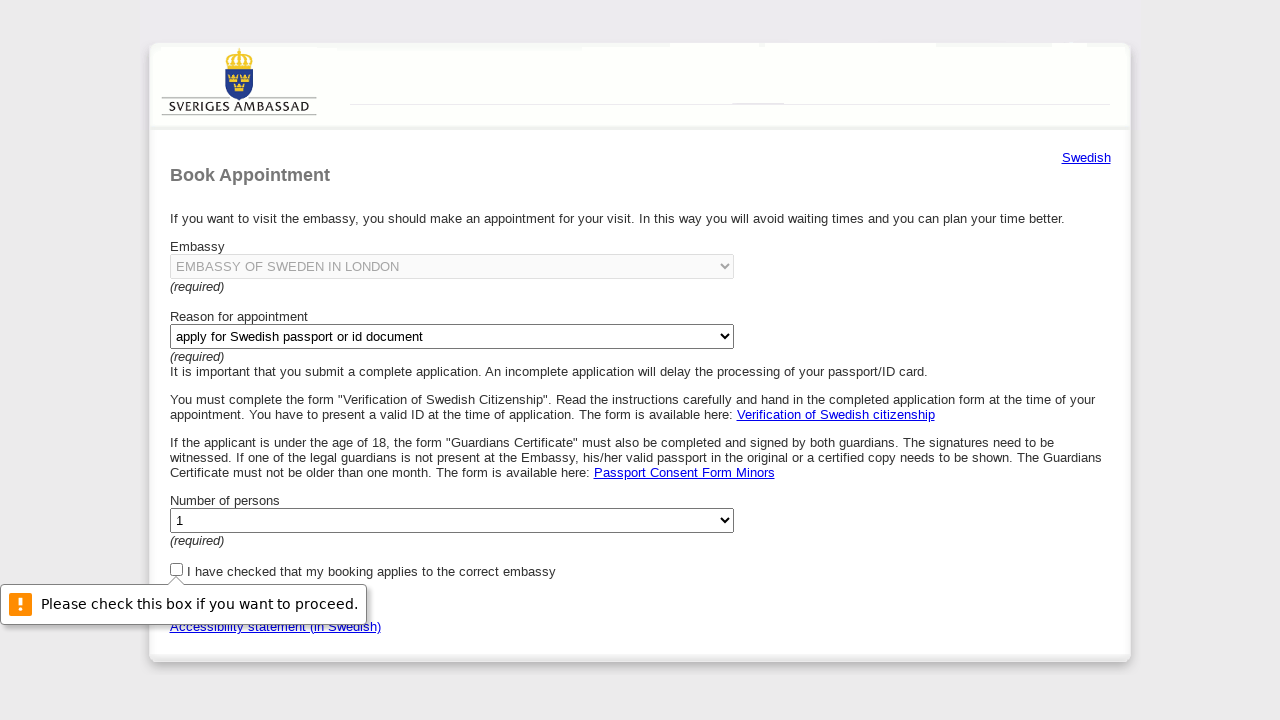

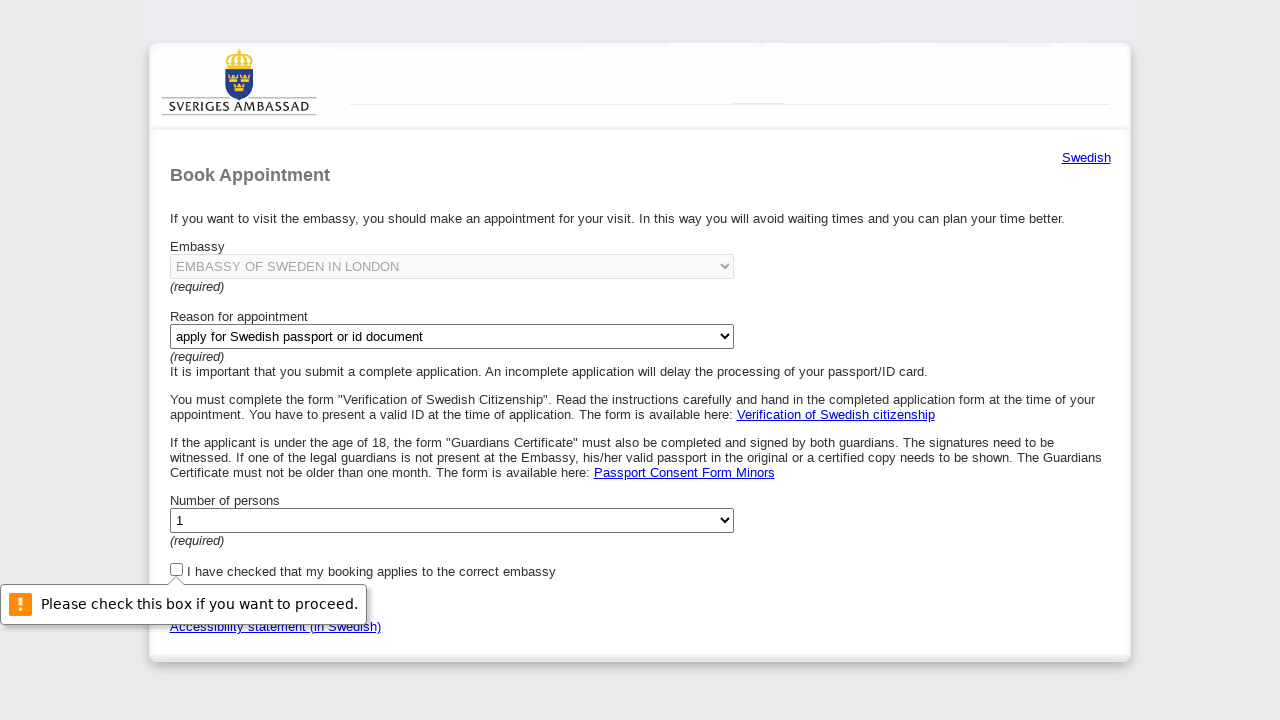